Tests browser window and tab handling by navigating to the Alerts, Frame & Windows section, opening a new tab, switching to it, closing it, then opening a new window, switching to it, and closing it.

Starting URL: https://demoqa.com/

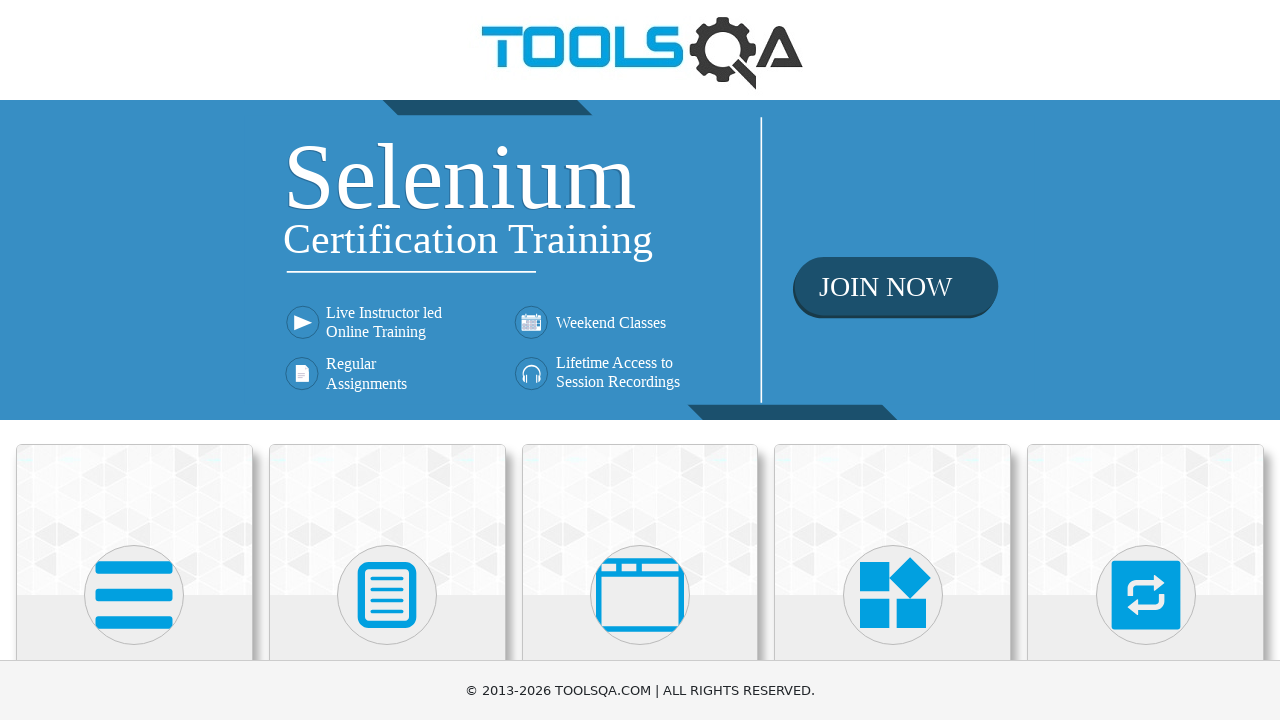

Clicked on 'Alerts, Frame & Windows' menu item at (640, 360) on xpath=//h5[text()='Alerts, Frame & Windows']
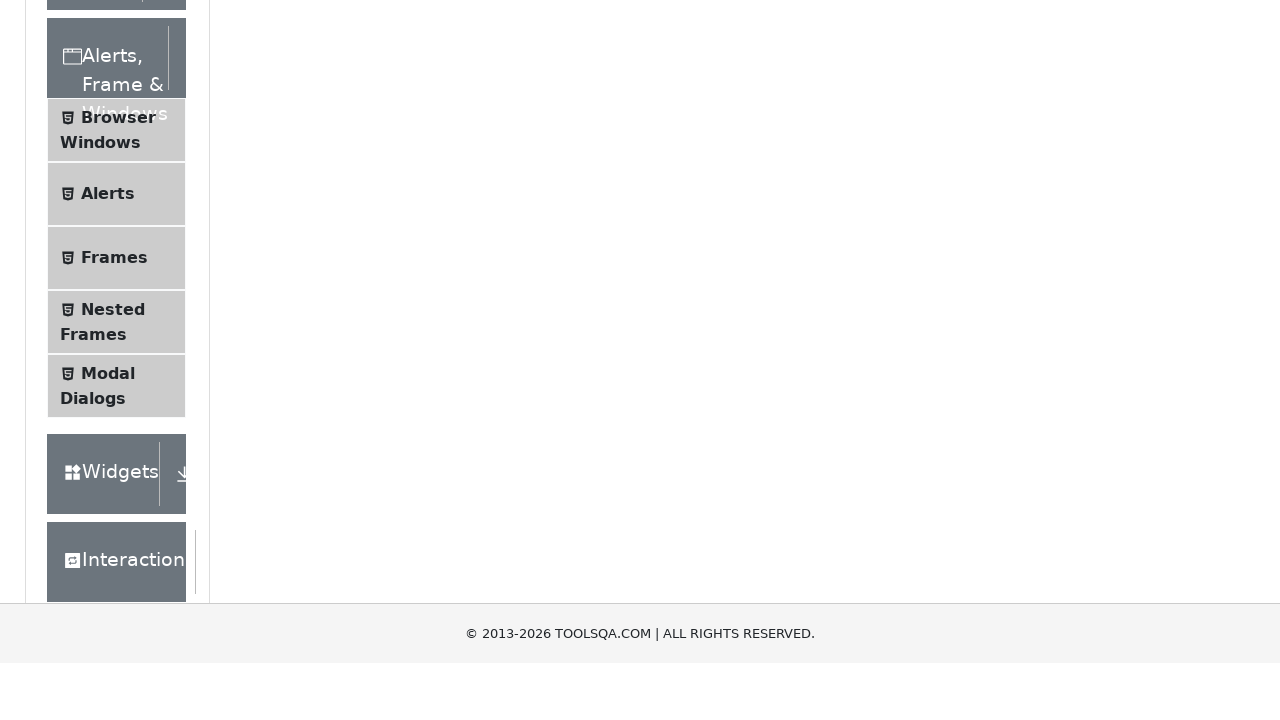

Clicked on 'Browser Windows' submenu item at (118, 424) on xpath=//span[text()='Browser Windows']
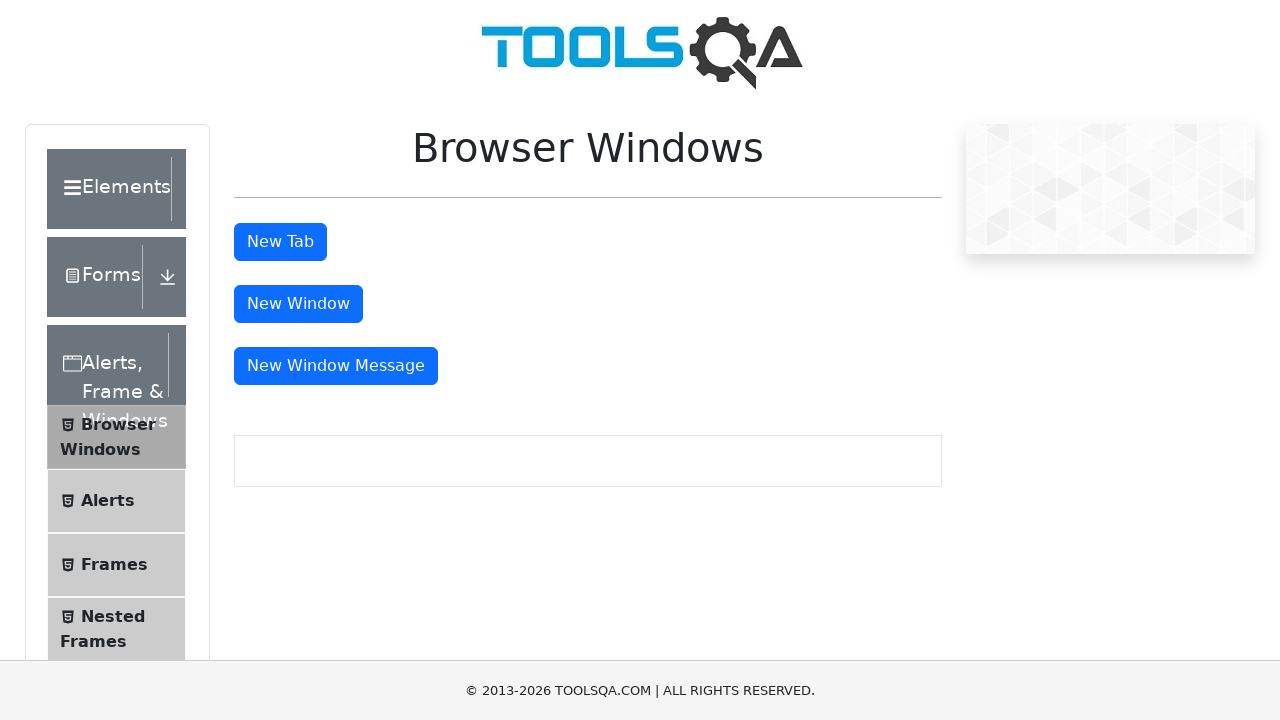

Browser Windows page loaded, 'New Tab' button is visible
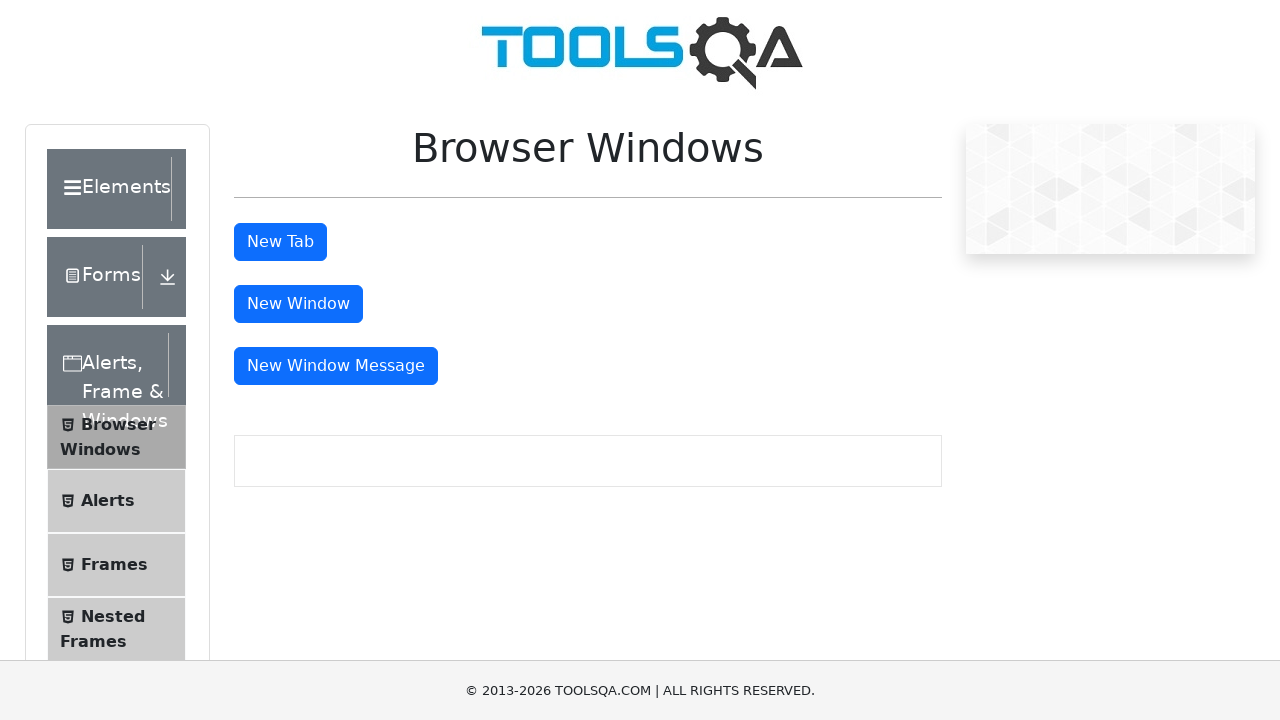

Clicked 'New Tab' button and new tab opened at (280, 242) on #tabButton
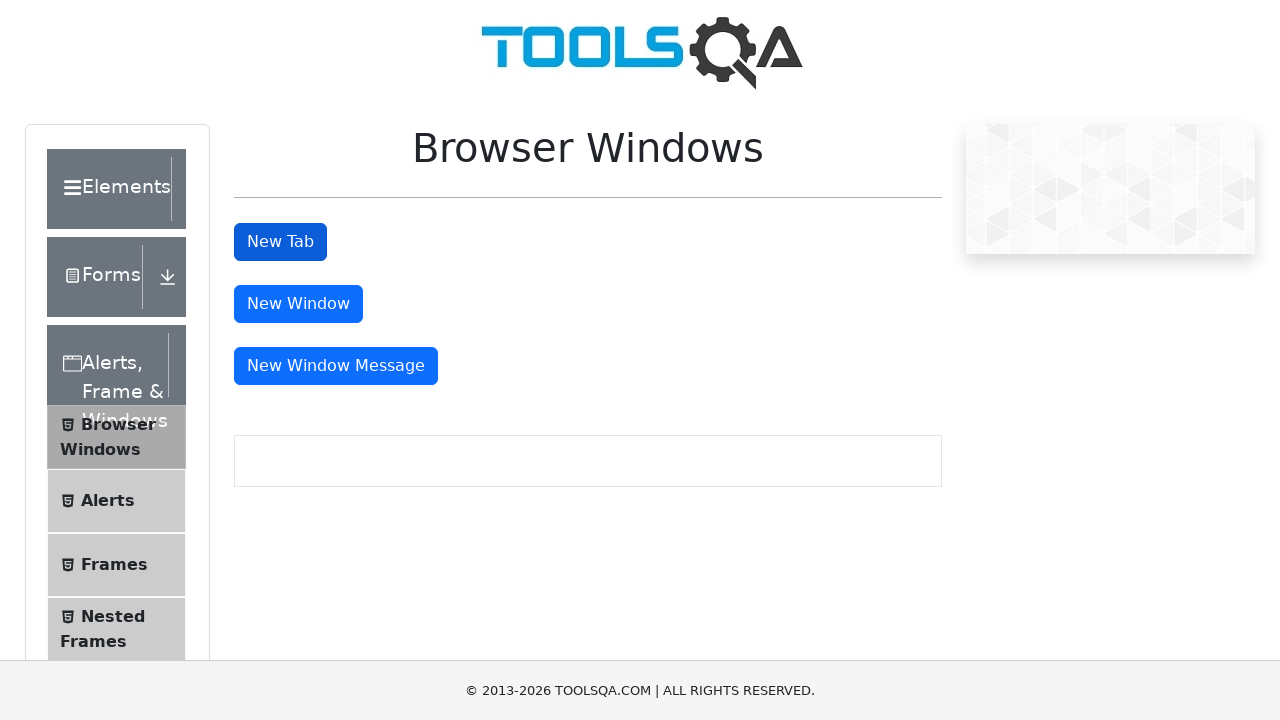

New tab loaded successfully
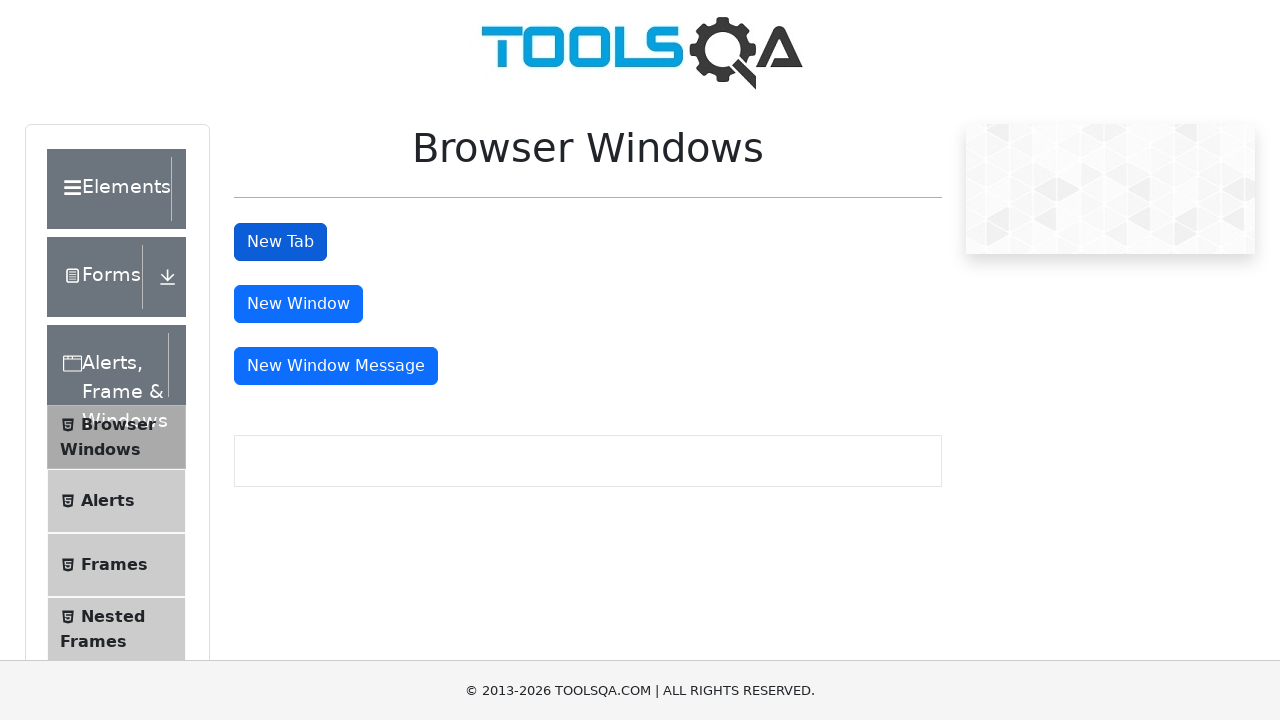

Closed the new tab
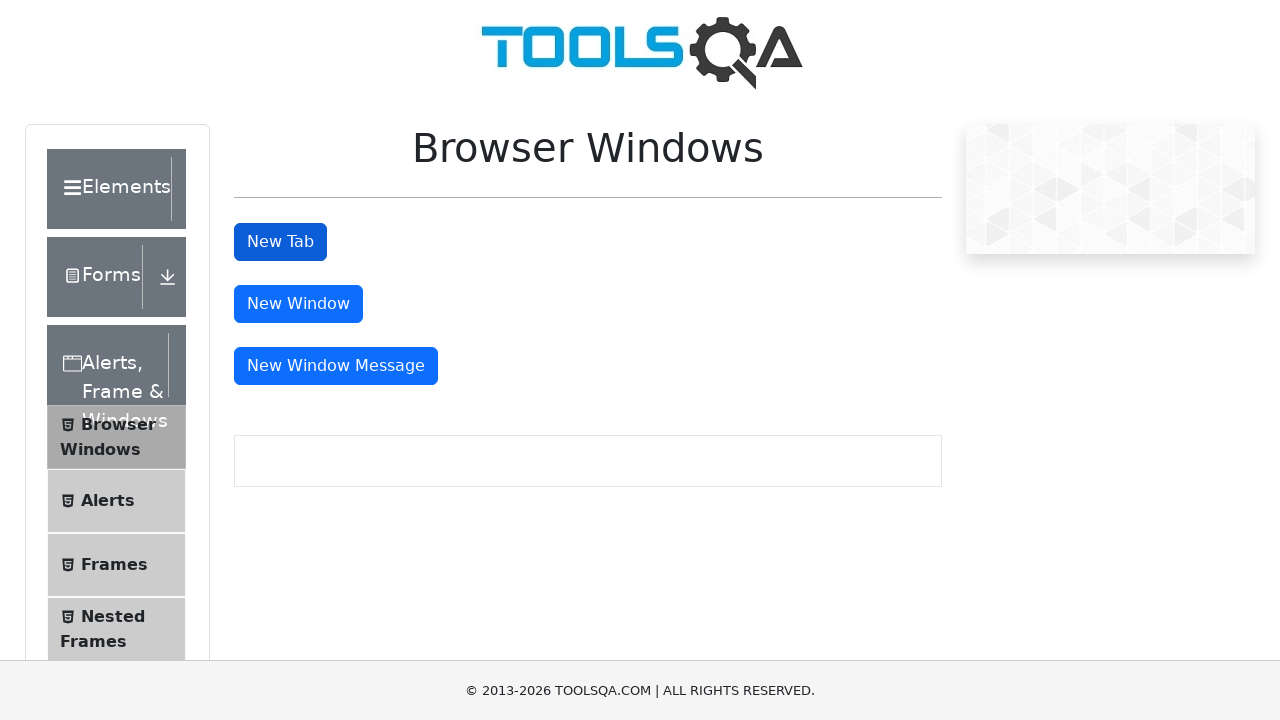

Clicked 'New Window' button and new window opened at (298, 304) on #windowButton
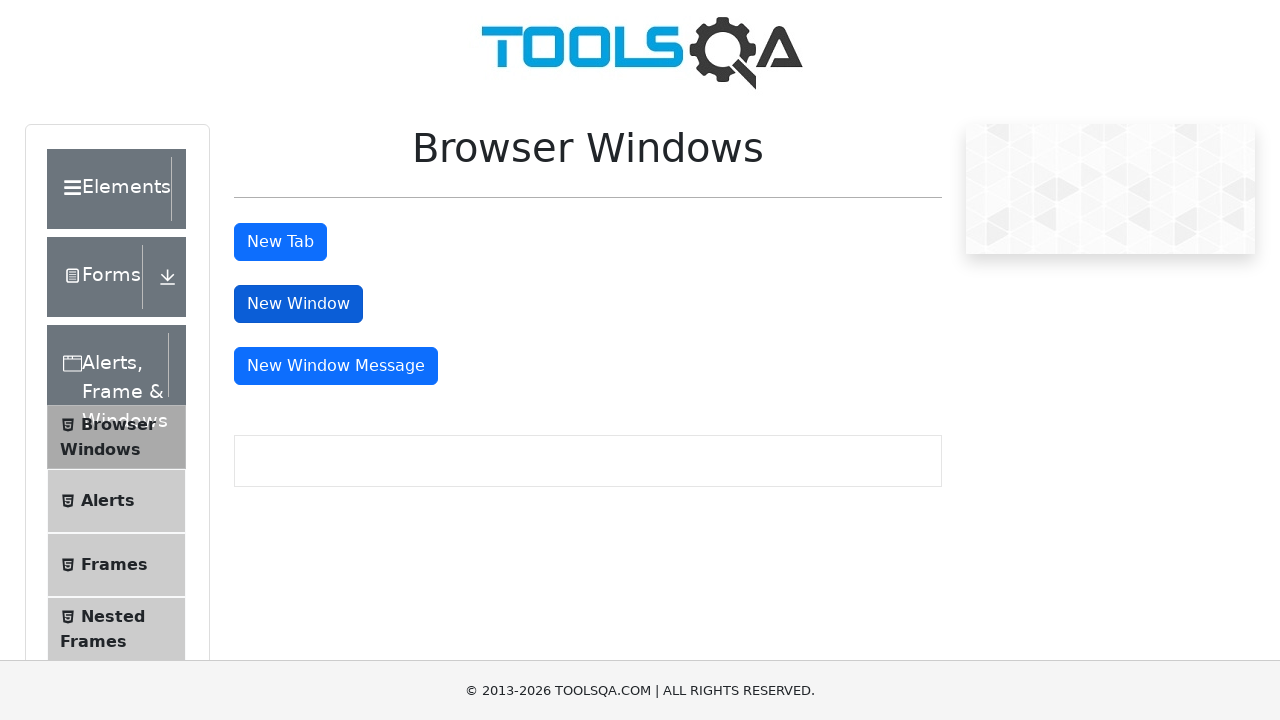

New window loaded successfully
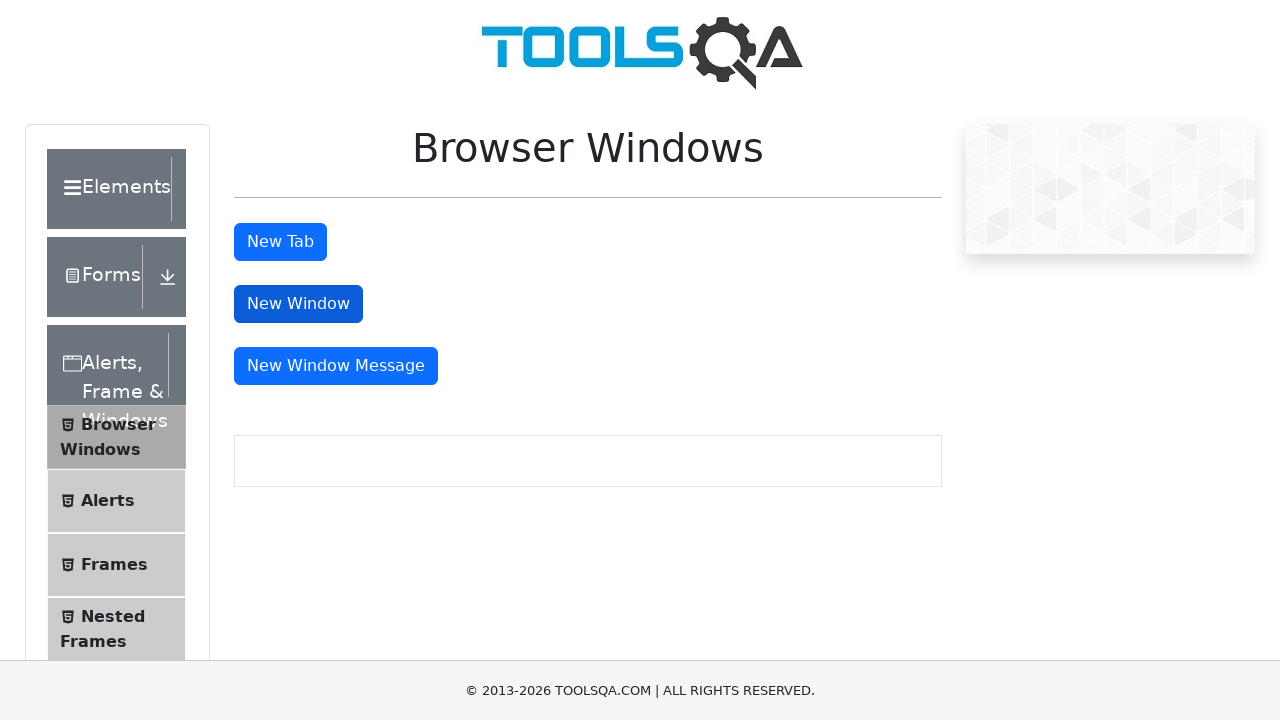

Closed the new window
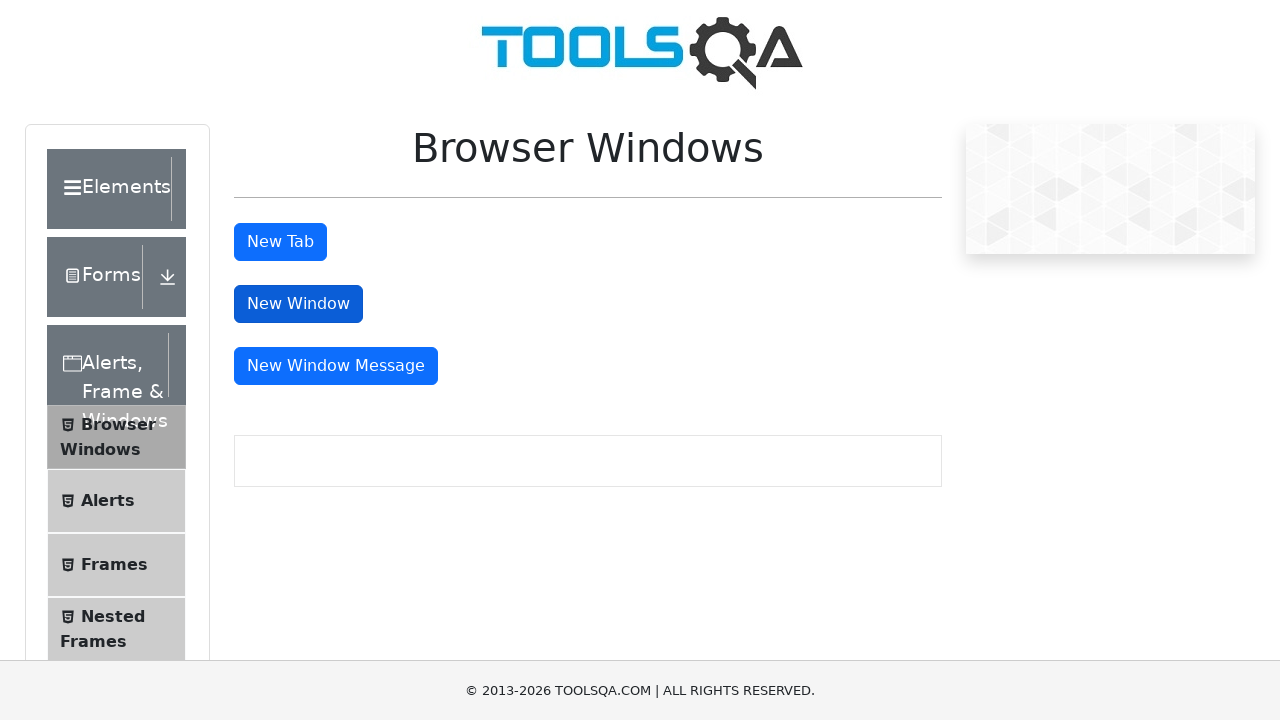

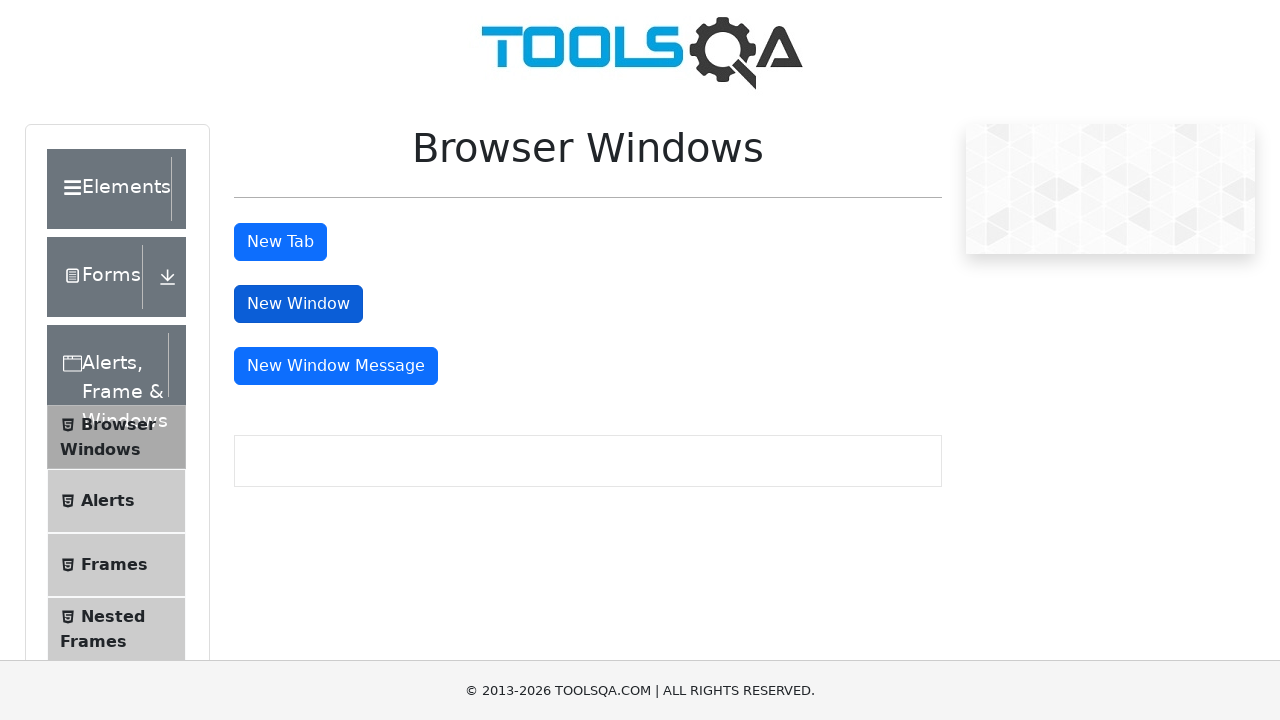